Tests adding a single task to the todo list and verifying it appears

Starting URL: https://todomvc.com/examples/typescript-react/#/

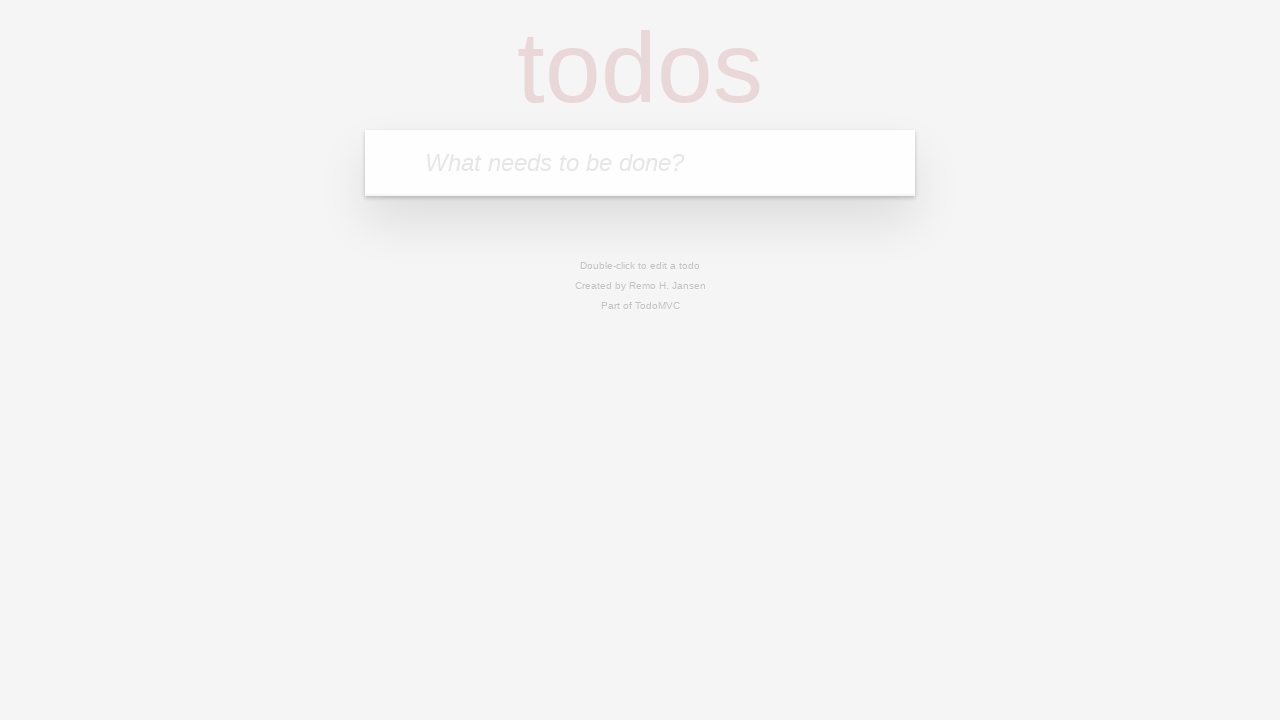

Filled task input field with 'Buy groceries' on input[placeholder='What needs to be done?']
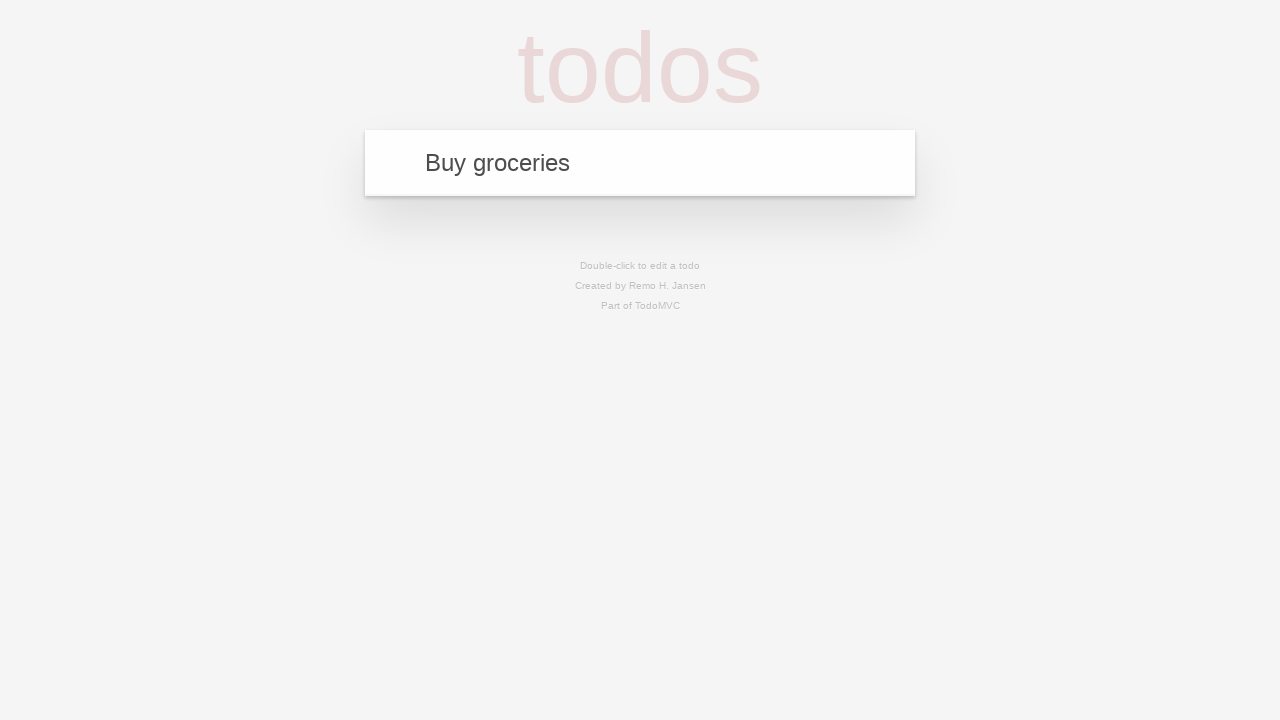

Pressed Enter to add the task on input[placeholder='What needs to be done?']
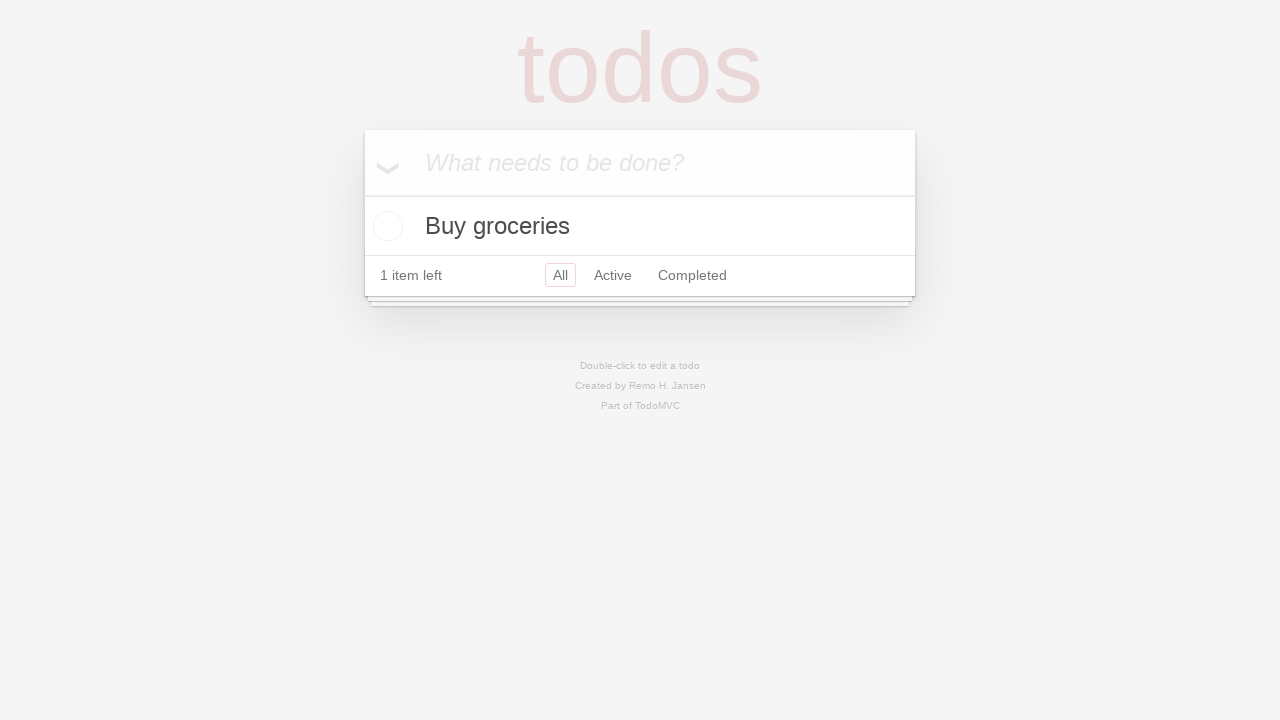

Verified task 'Buy groceries' appears in the todo list
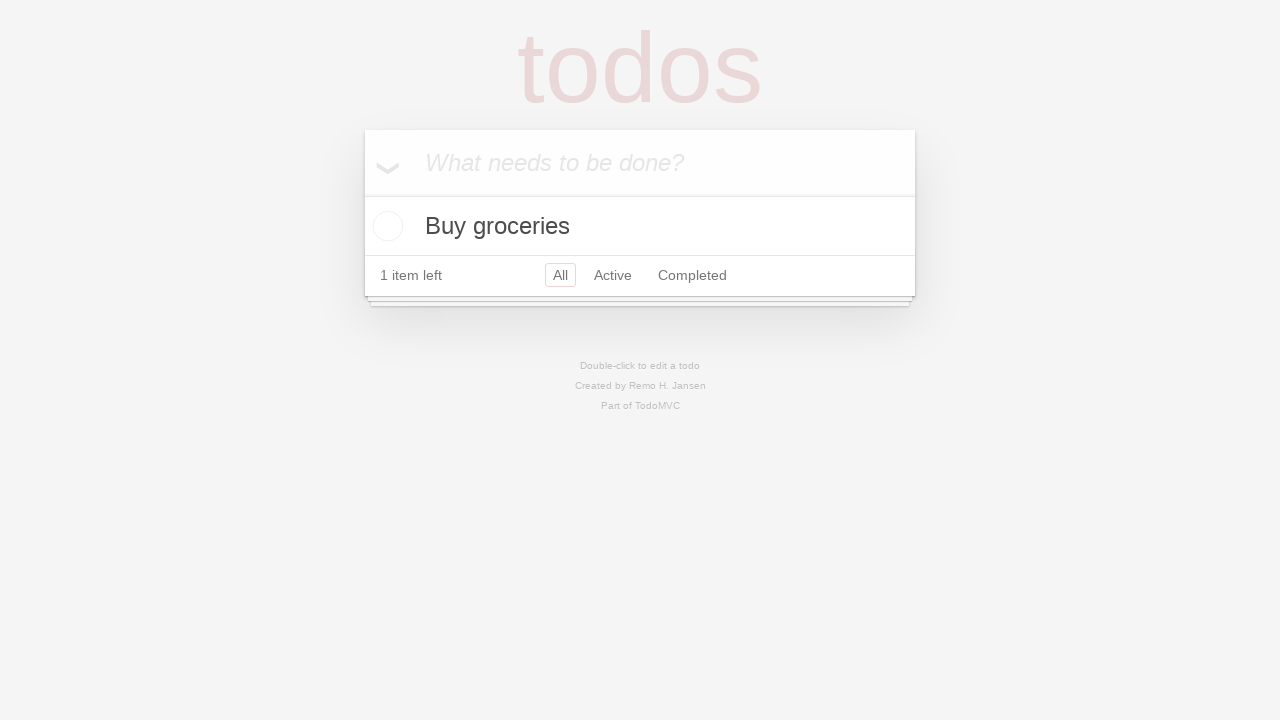

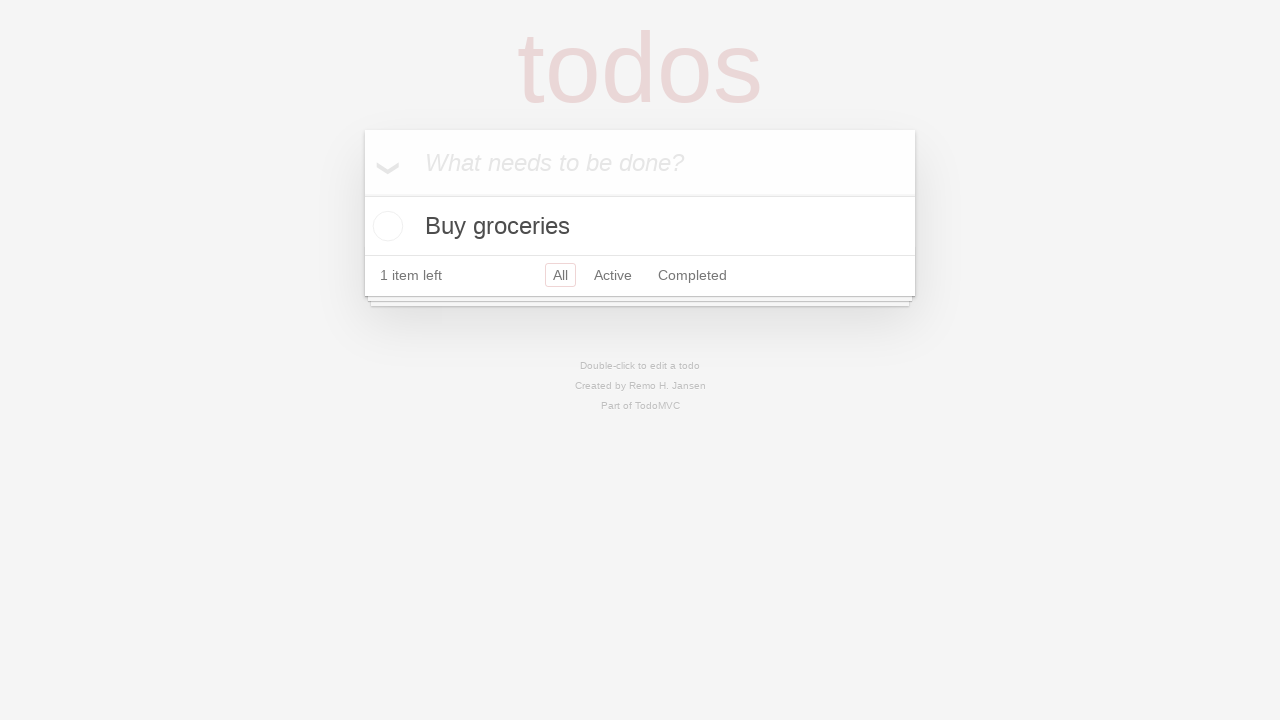